Tests the home page spotlight sections and navigates to Join Us page via link click

Starting URL: https://zamarr0n.github.io/cse270-teton/index.html

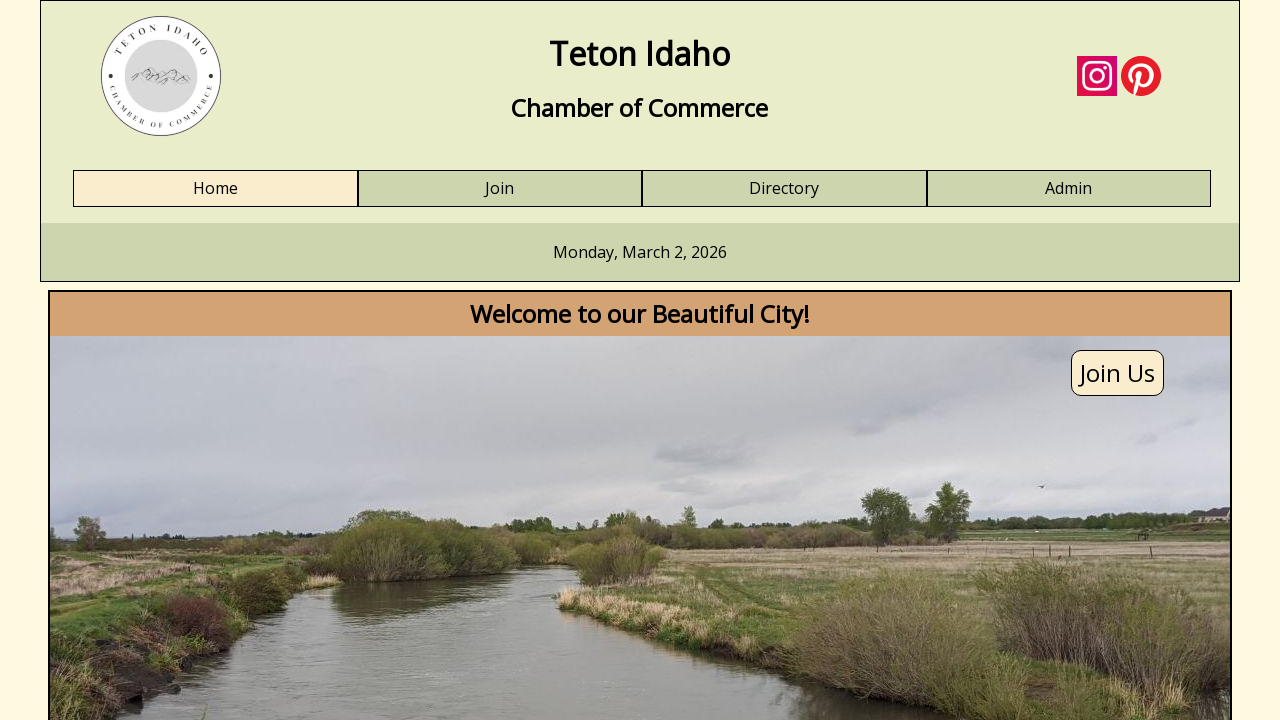

Verified spotlight1 paragraph is present
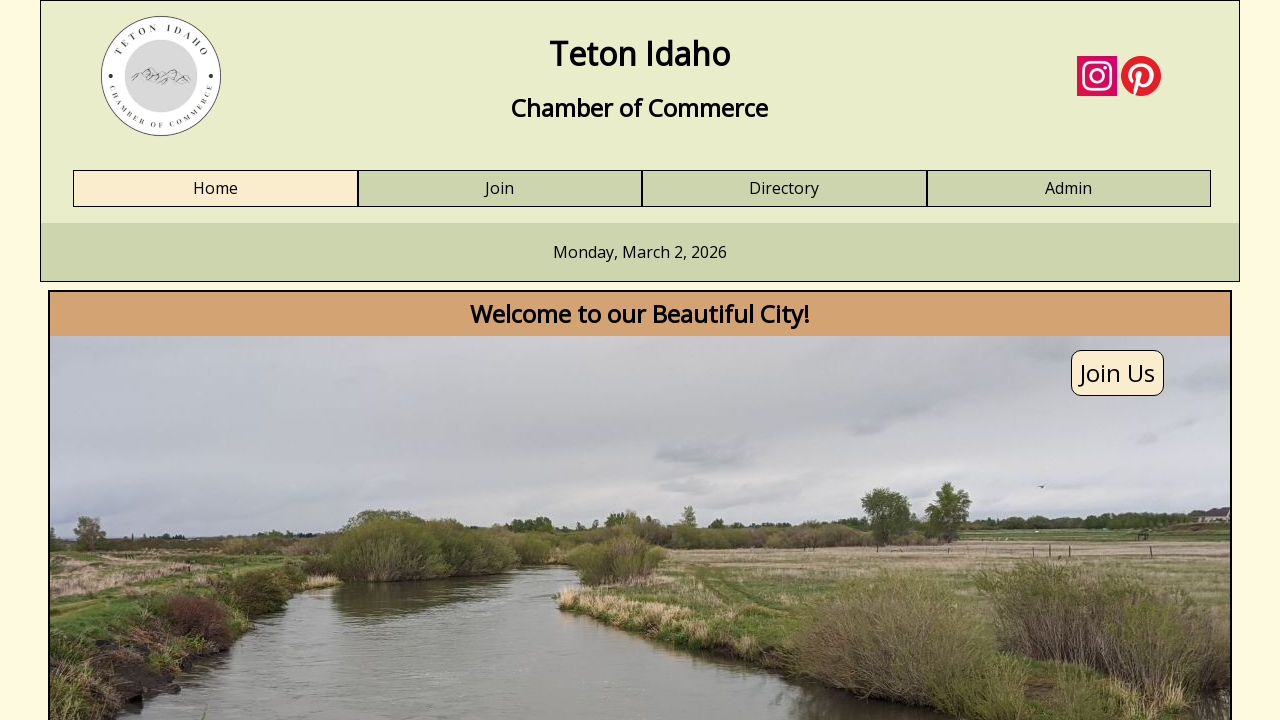

Verified spotlight2 image is present
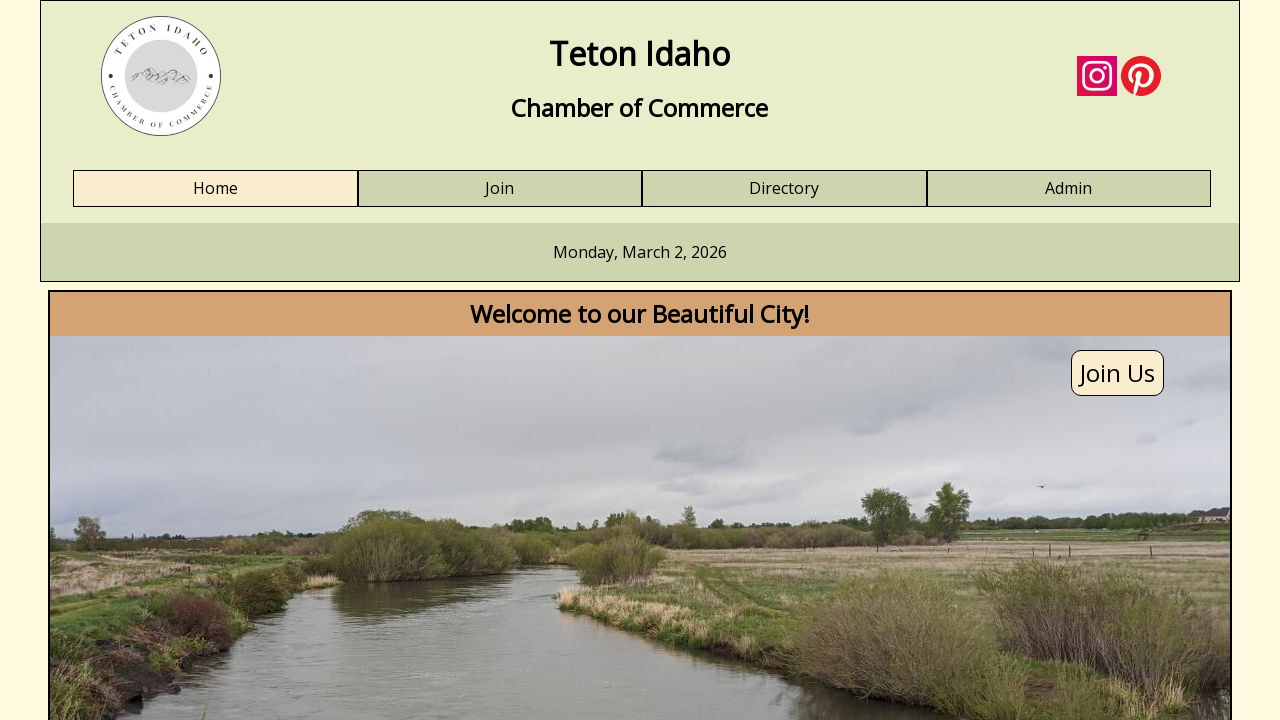

Verified Join Us link is present
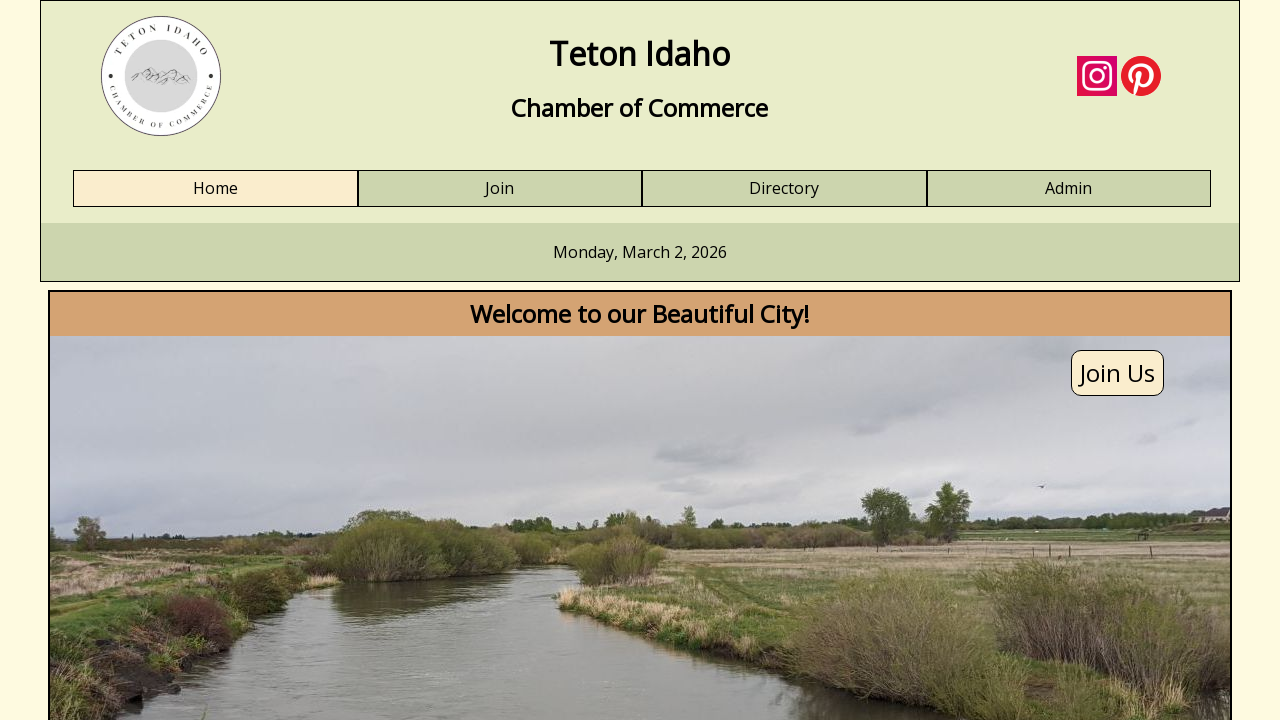

Clicked Join Us link to navigate to Join Us page at (1118, 373) on text=Join Us
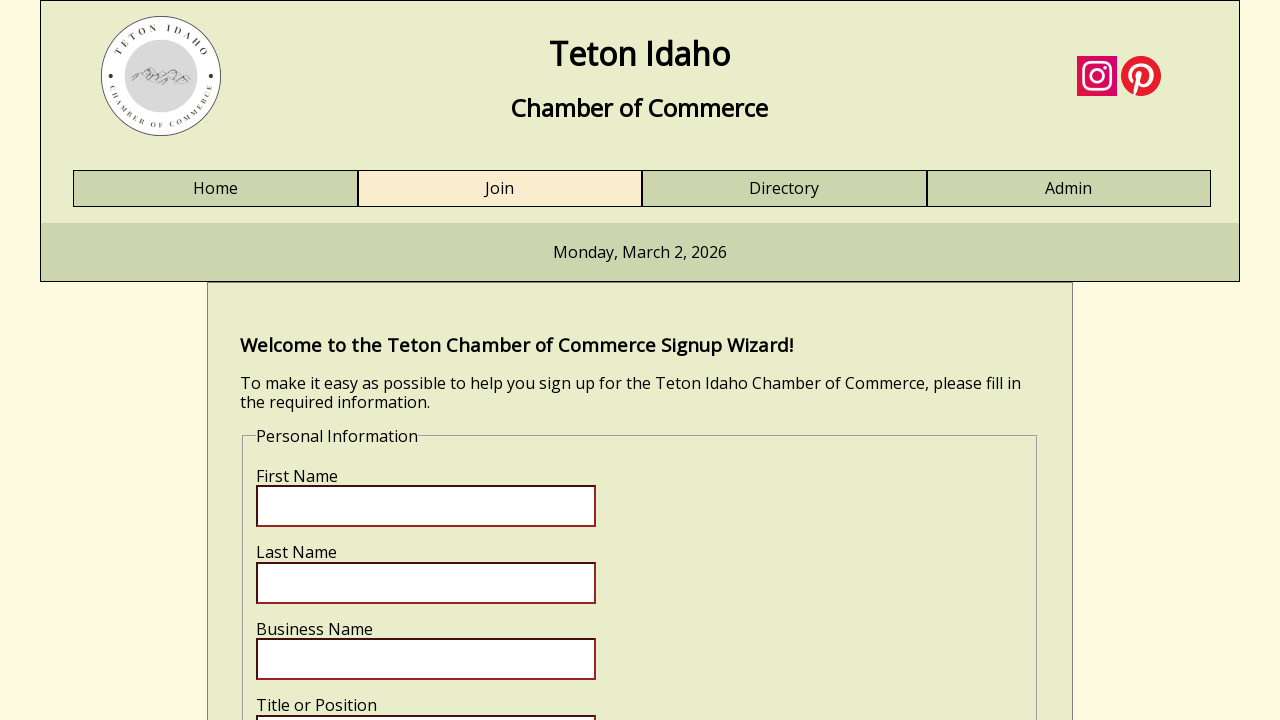

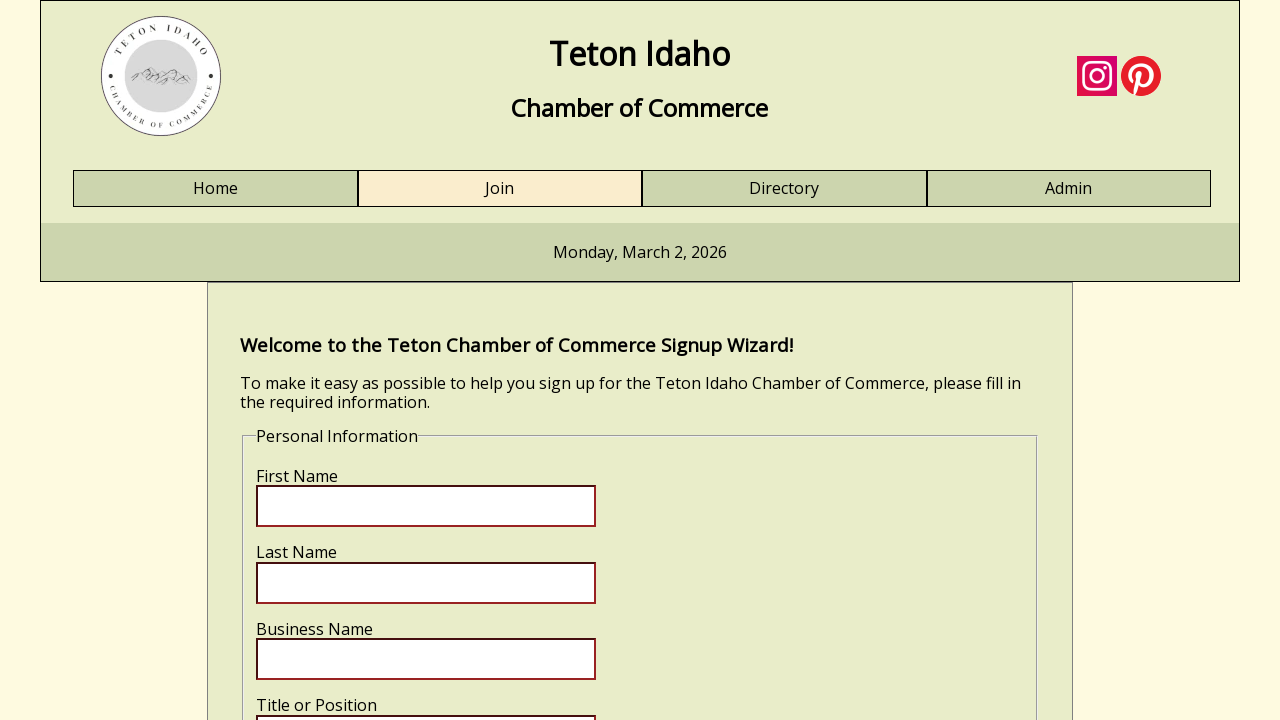